Tests file download functionality by navigating to a download page and clicking on a file link to initiate a download

Starting URL: https://the-internet.herokuapp.com/download

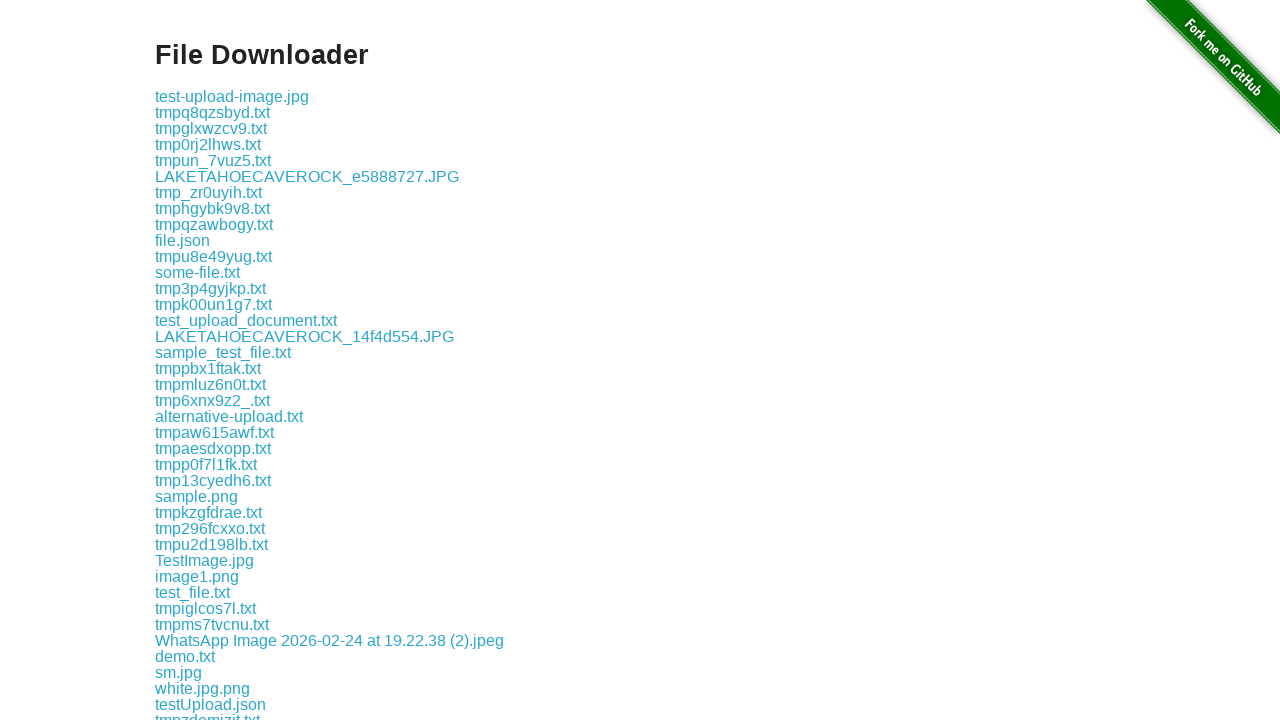

Navigated to download page at https://the-internet.herokuapp.com/download
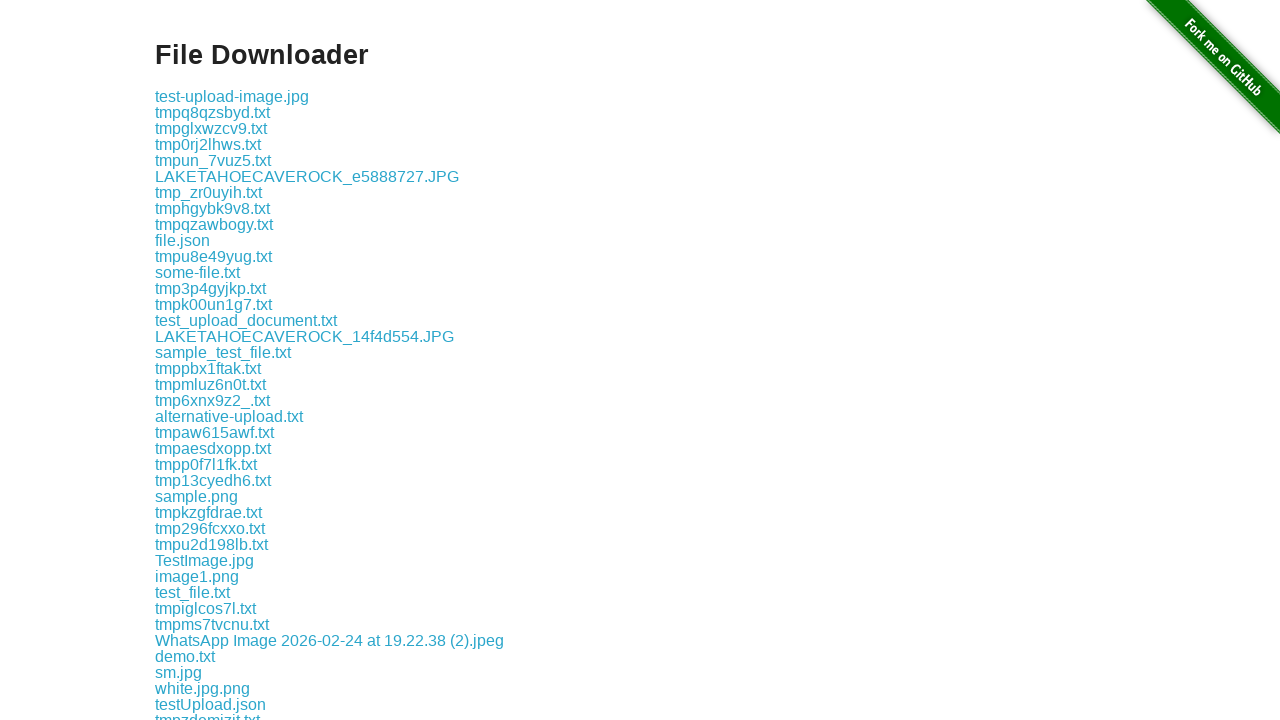

Clicked on first download link to initiate file download at (232, 96) on .example a
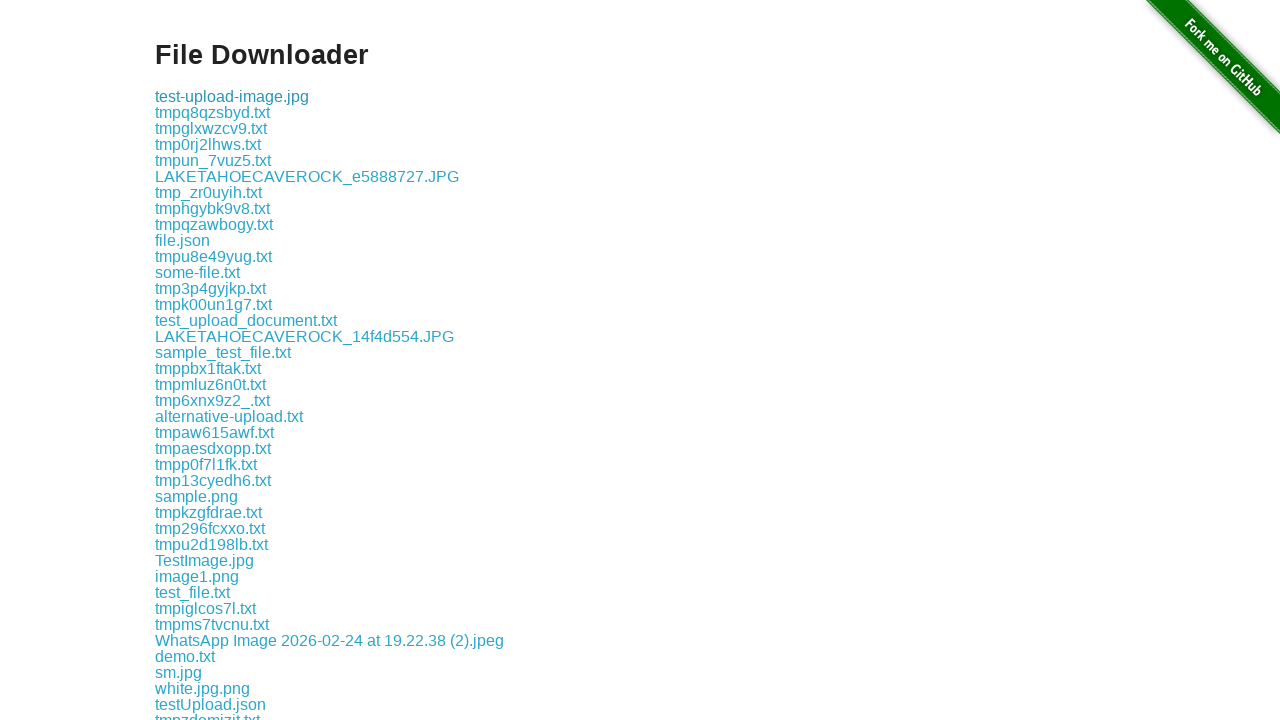

Waited 2 seconds for file download to start
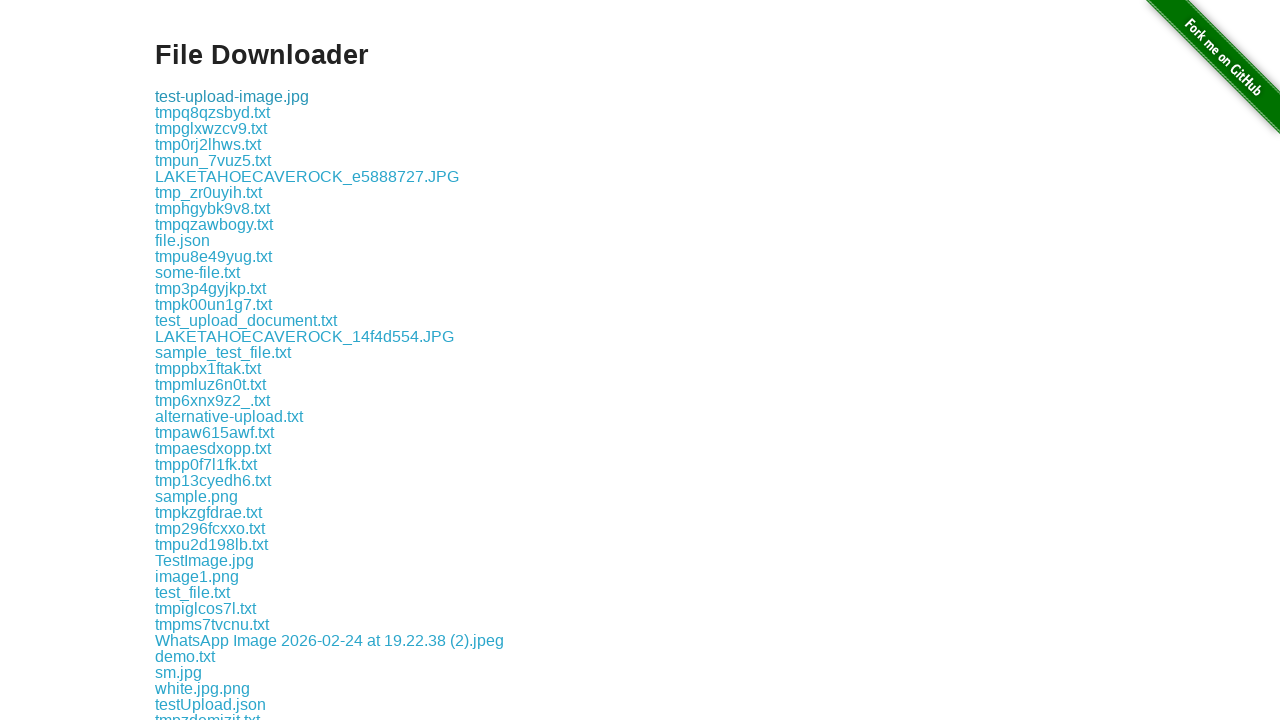

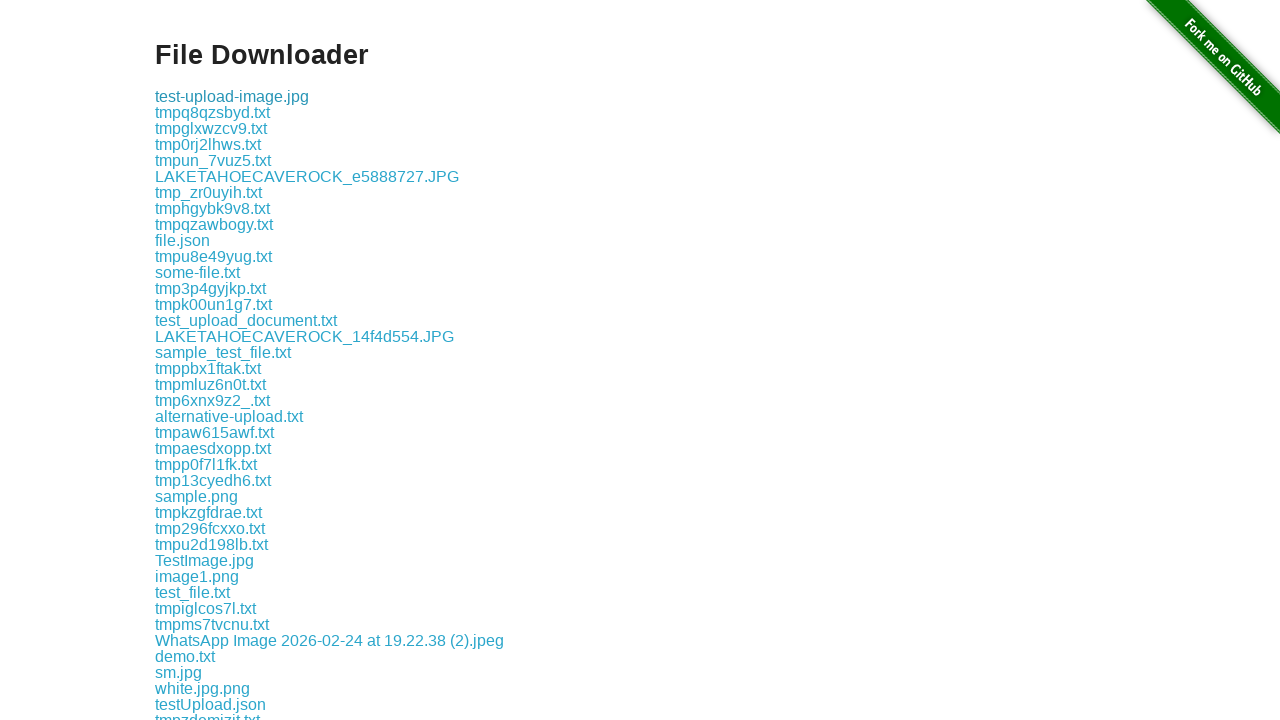